Tests radio button handling by clicking on different radio buttons (hockey, football sports and yellow color) and verifying they become selected.

Starting URL: https://practice.cydeo.com/radio_buttons

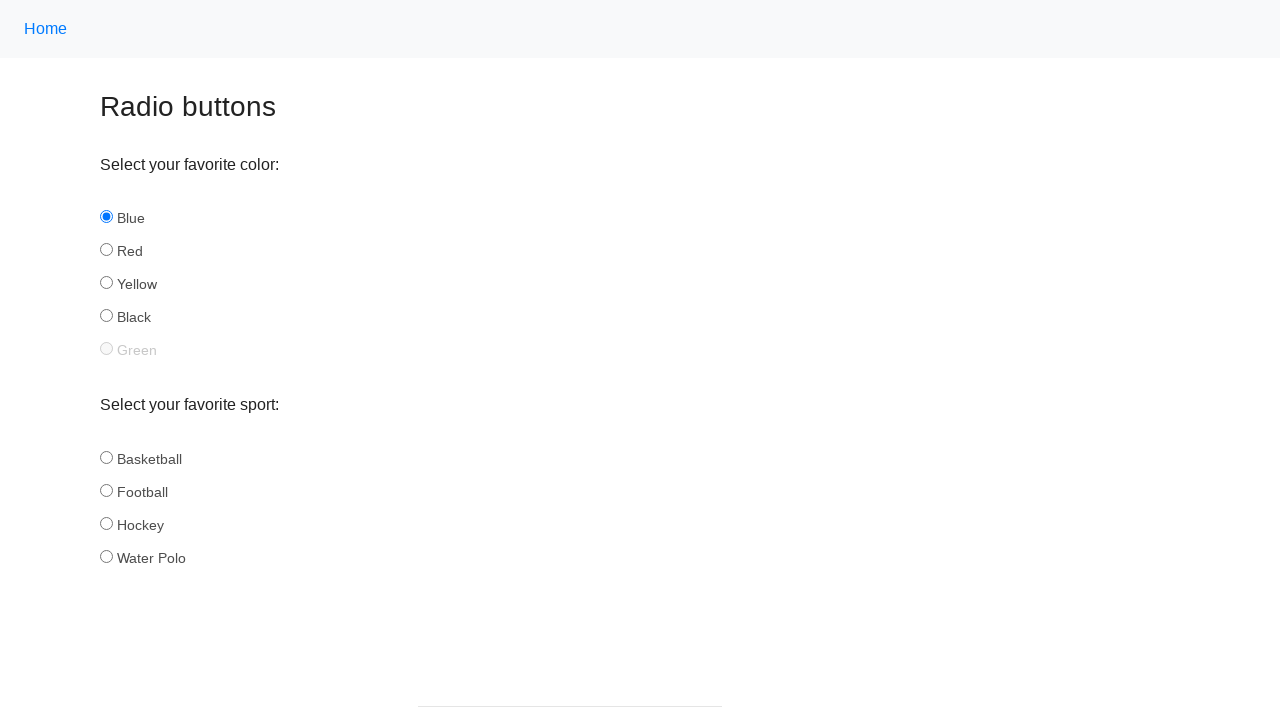

Clicked hockey radio button at (106, 523) on input[name='sport'][id='hockey']
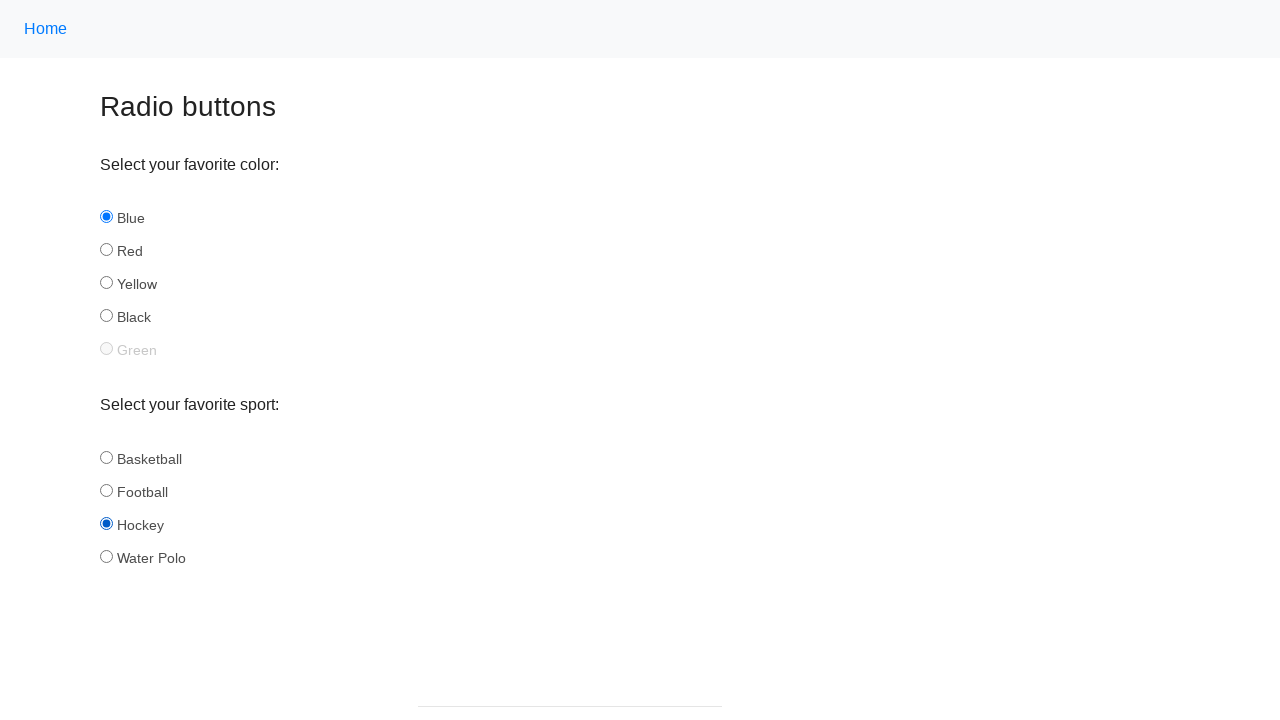

Verified hockey radio button is selected
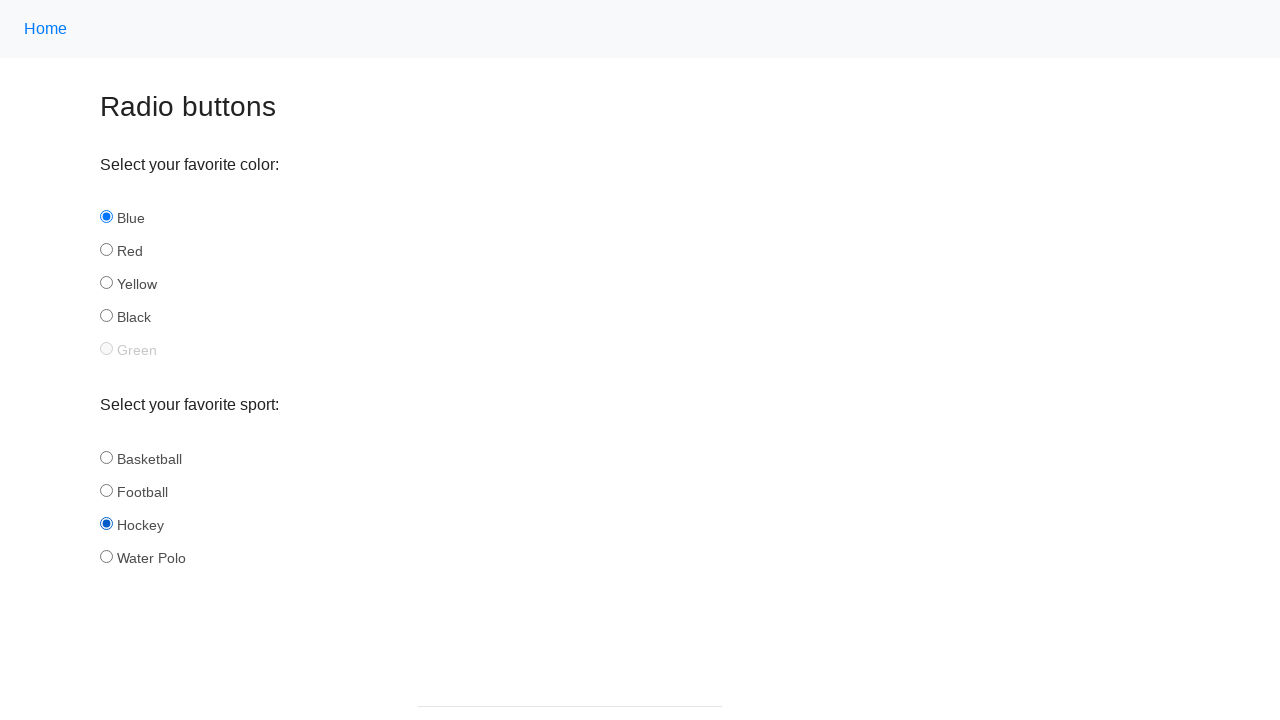

Clicked football radio button at (106, 490) on input[name='sport'][id='football']
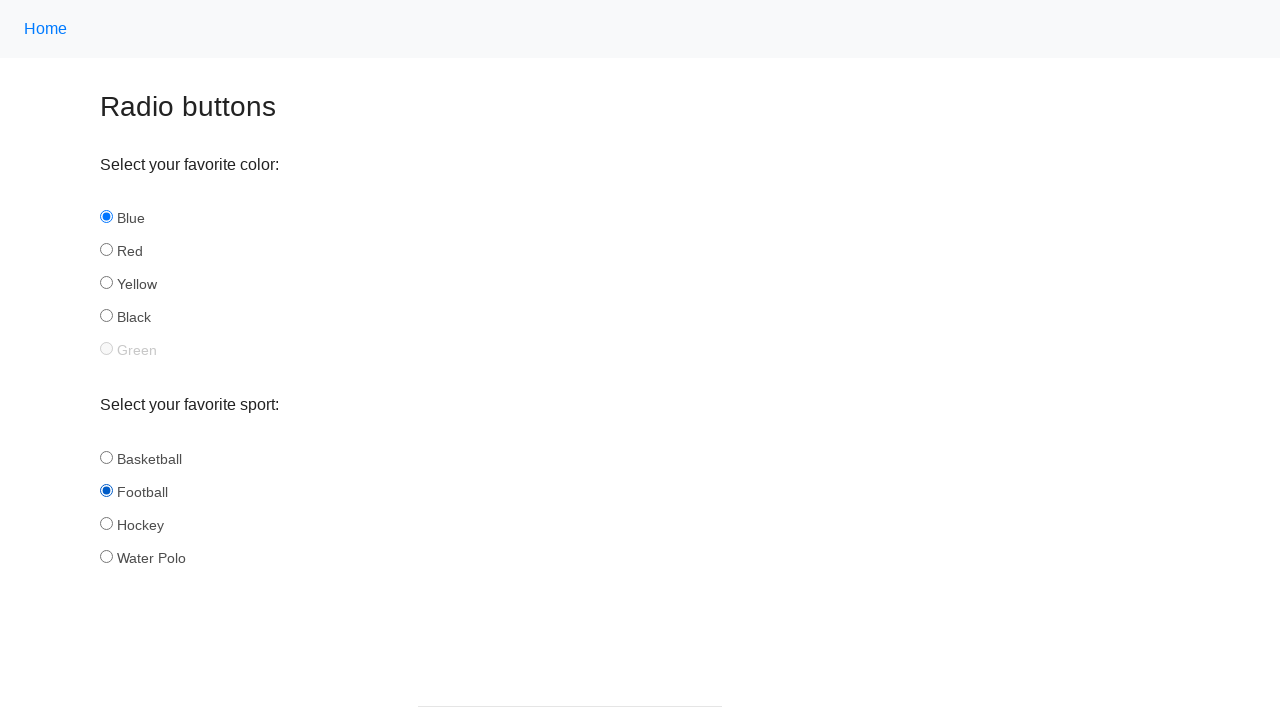

Verified football radio button is selected
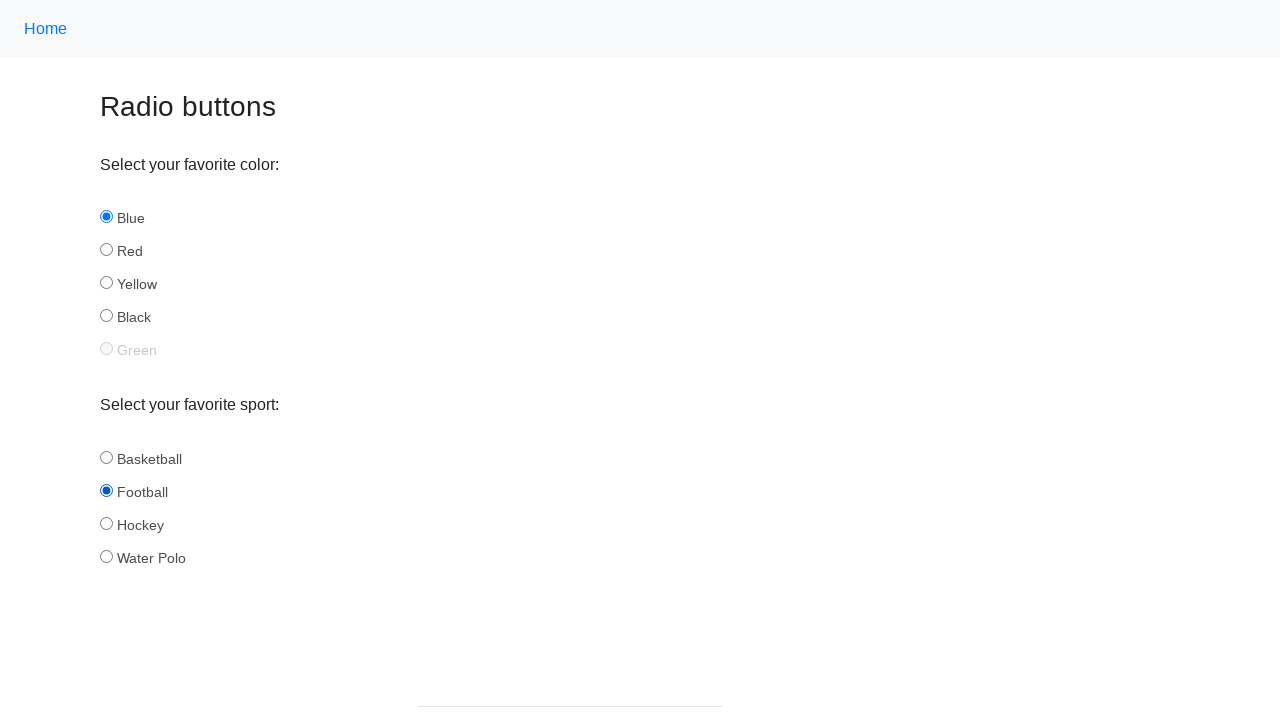

Clicked yellow color radio button at (106, 283) on input[name='color'][id='yellow']
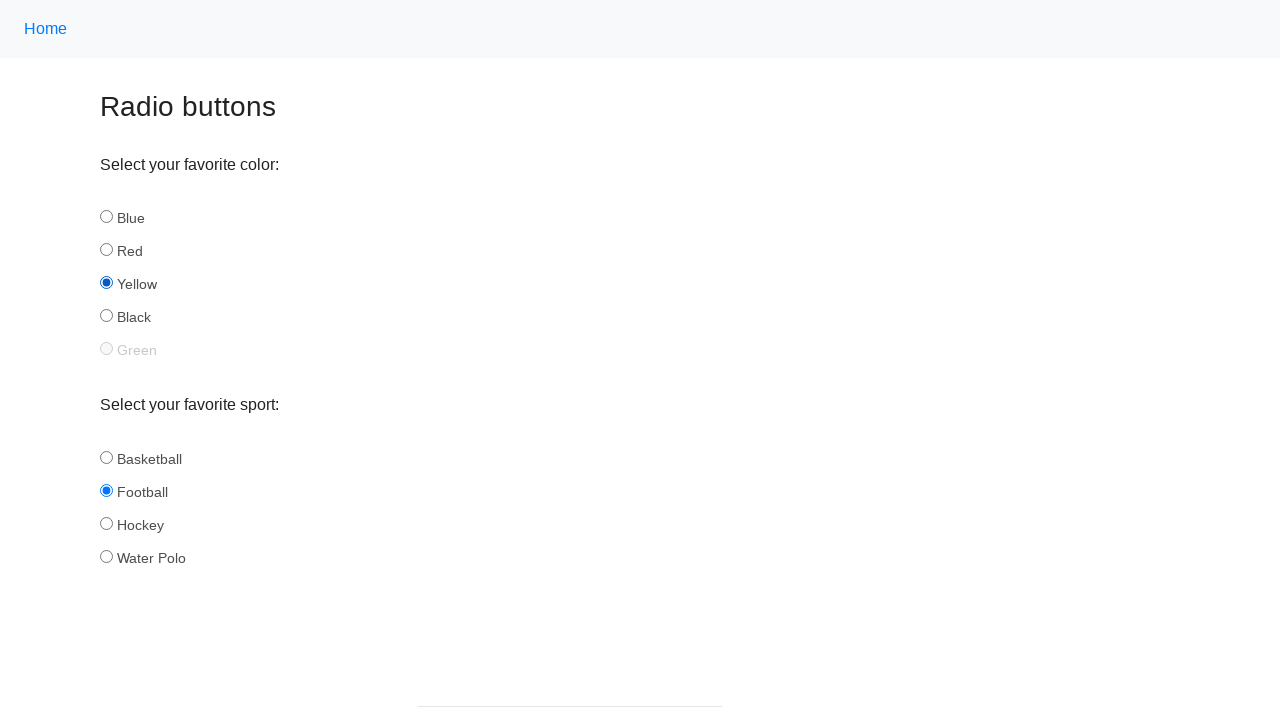

Verified yellow radio button is selected
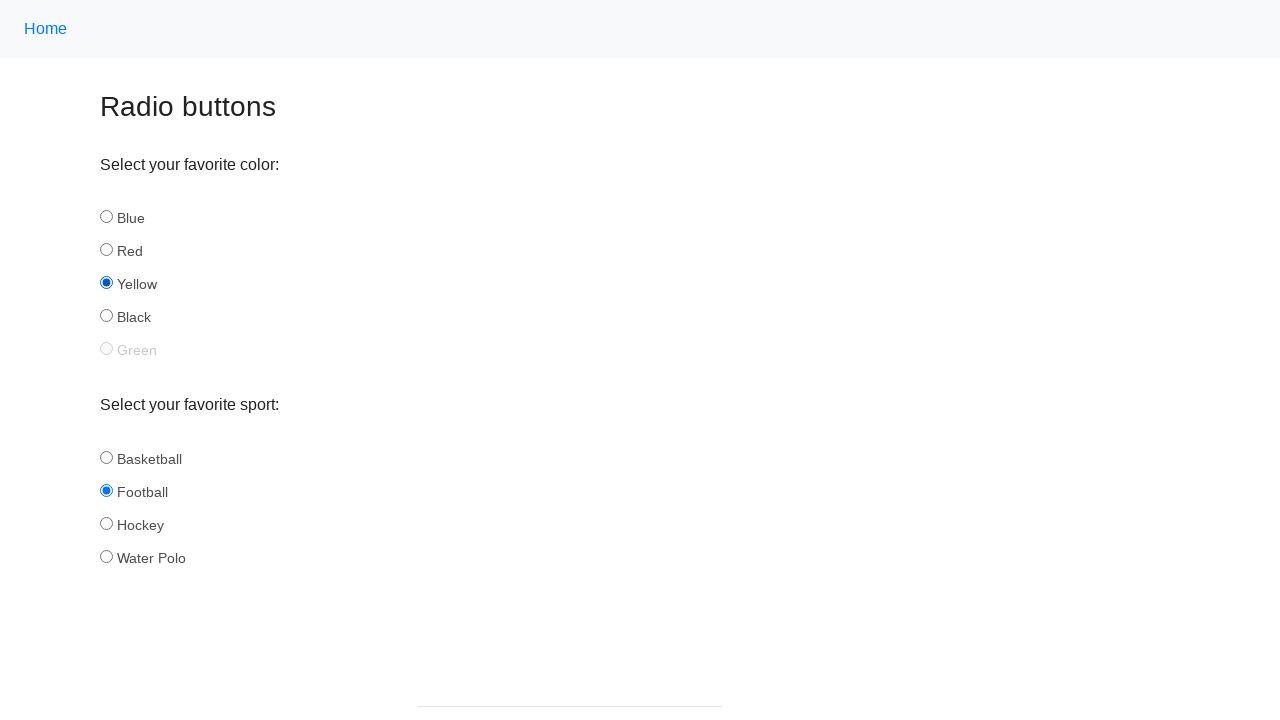

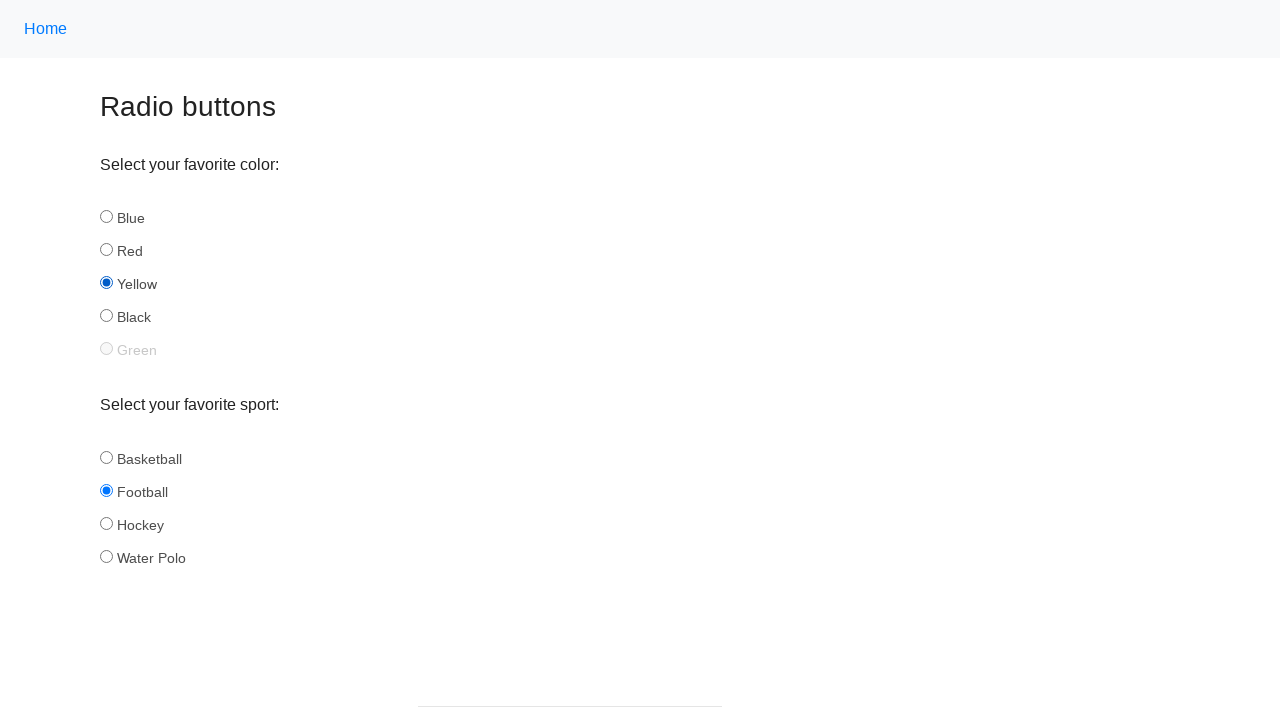